Tests a practice form by filling in personal information including name, email, phone number, address, selecting gender and hobbies, choosing state/city dropdowns, entering subjects, setting date of birth, and submitting the form.

Starting URL: https://demoqa.com/automation-practice-form

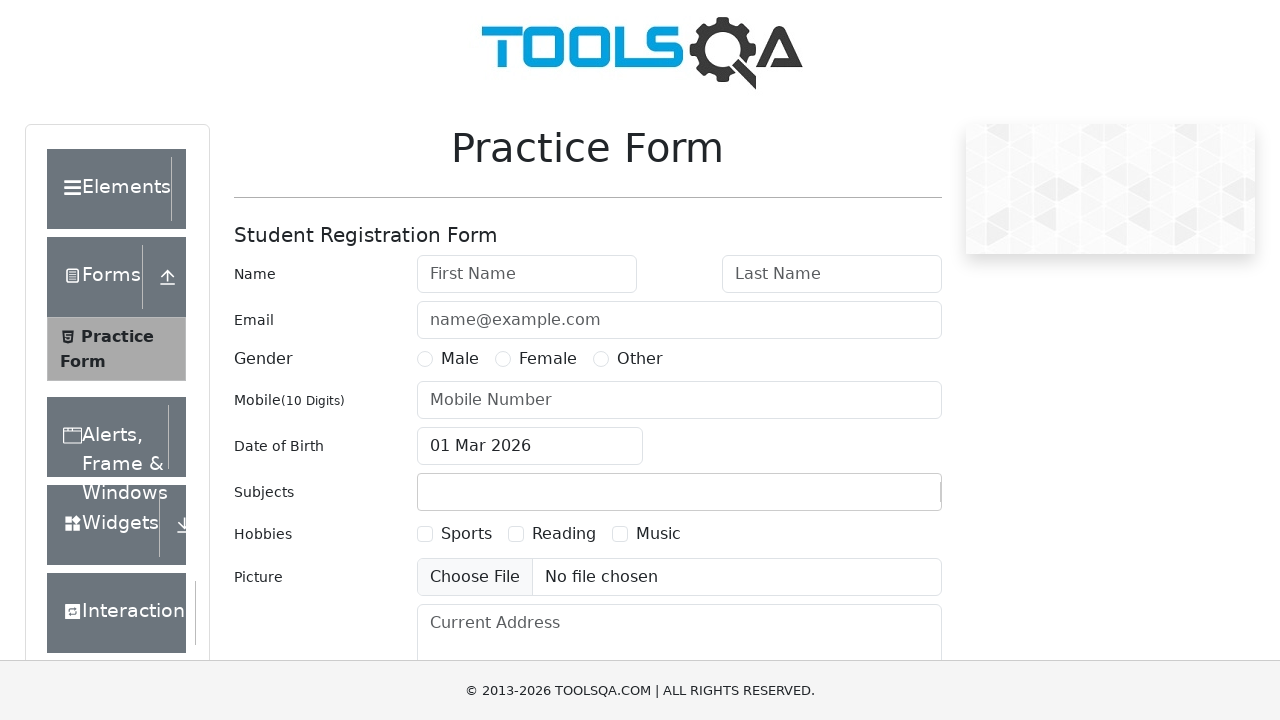

Filled first name with 'Test' on #firstName
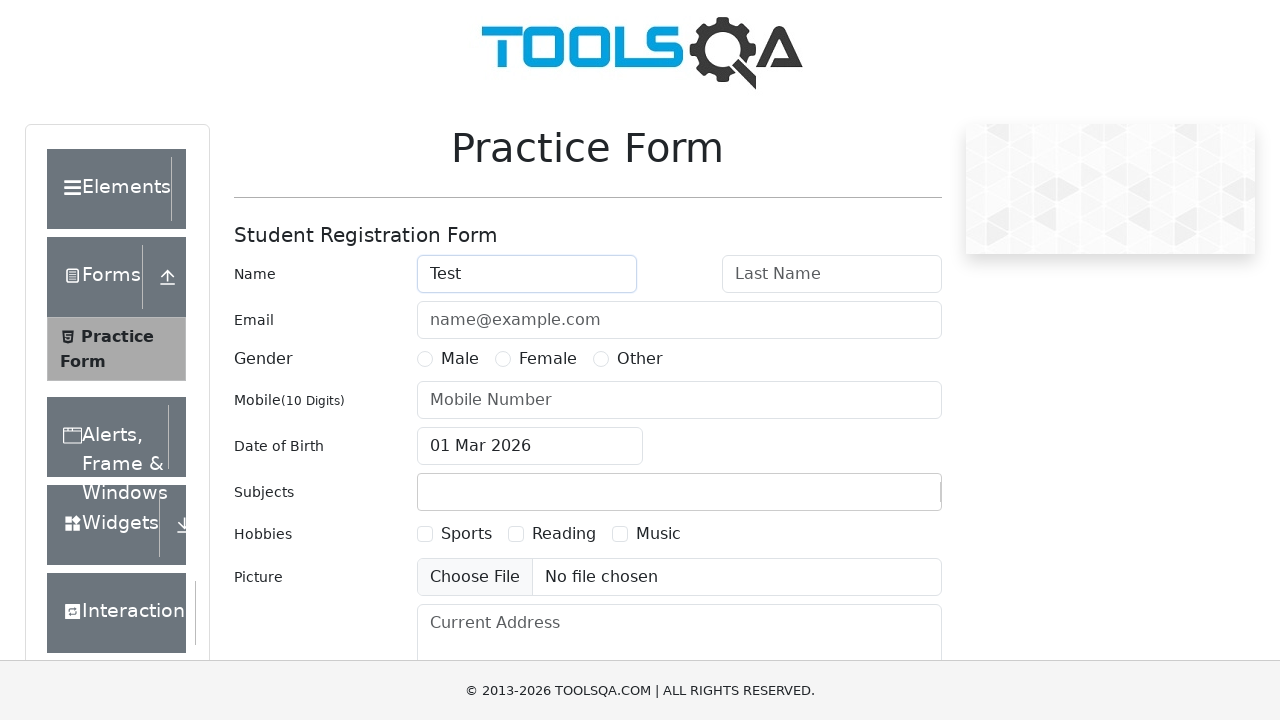

Filled last name with 'Testov' on #lastName
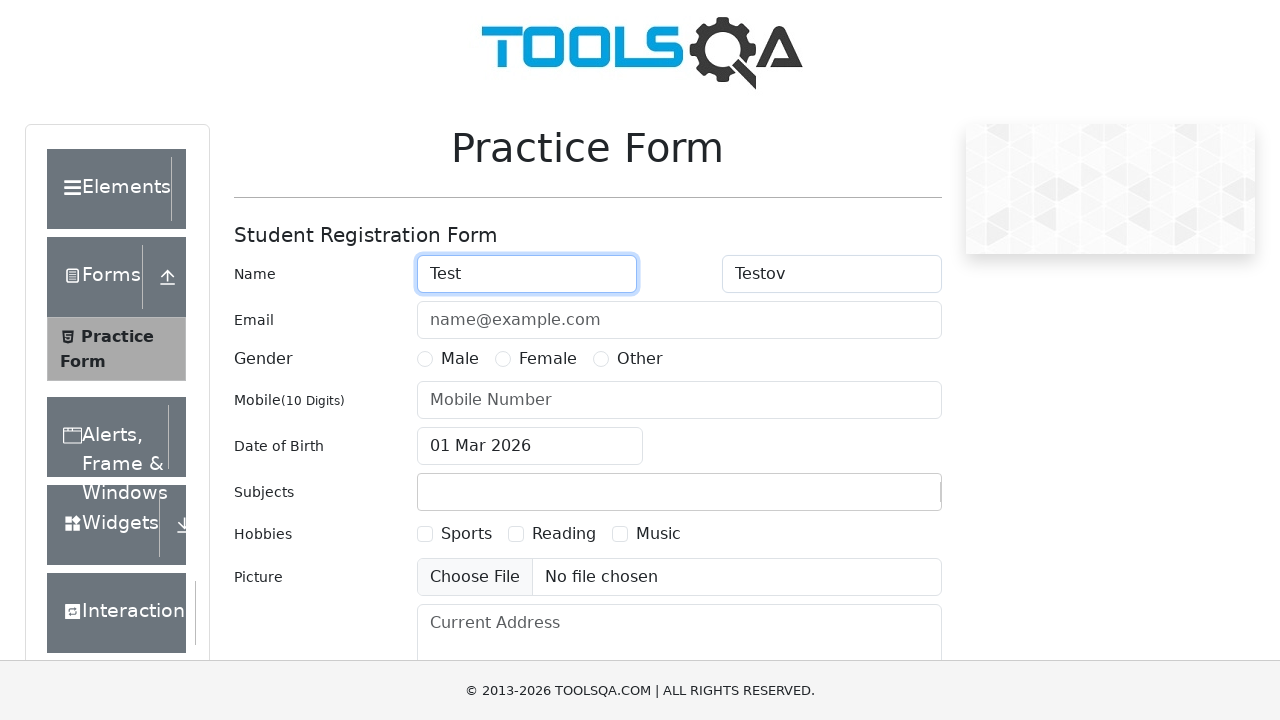

Filled email with 'test@gmail.com' on #userEmail
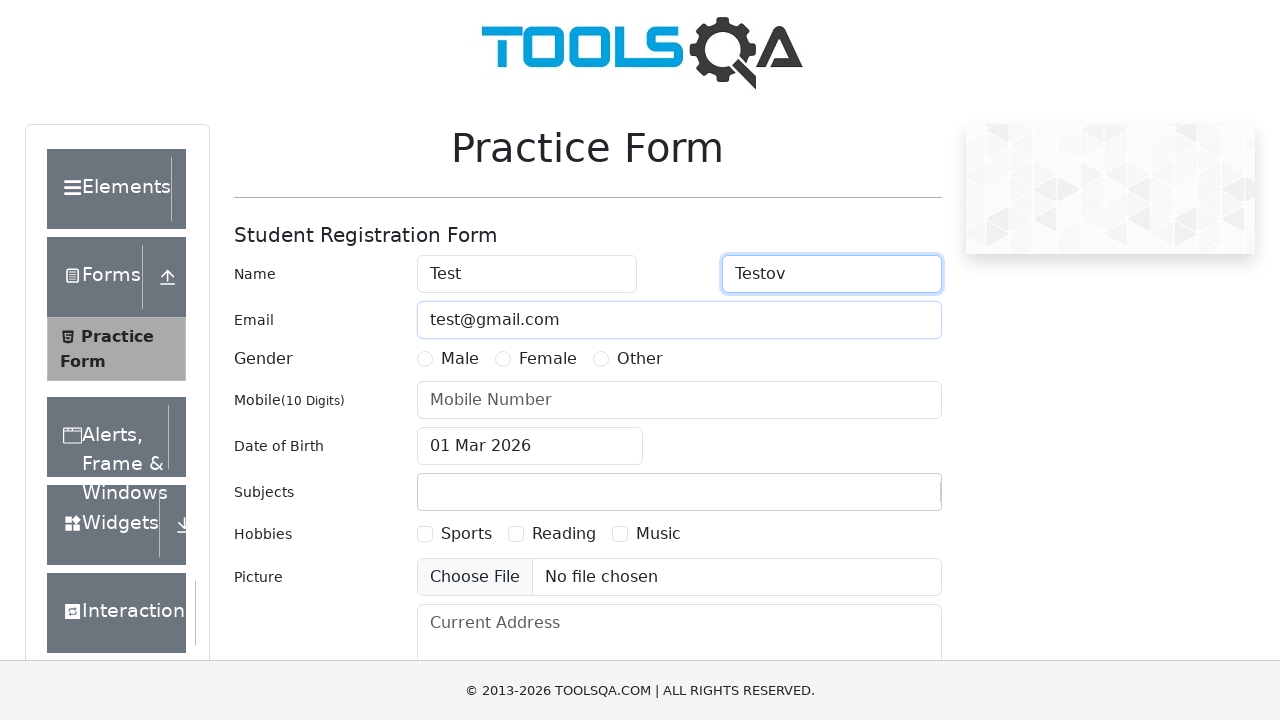

Filled phone number with '7777777777' on #userNumber
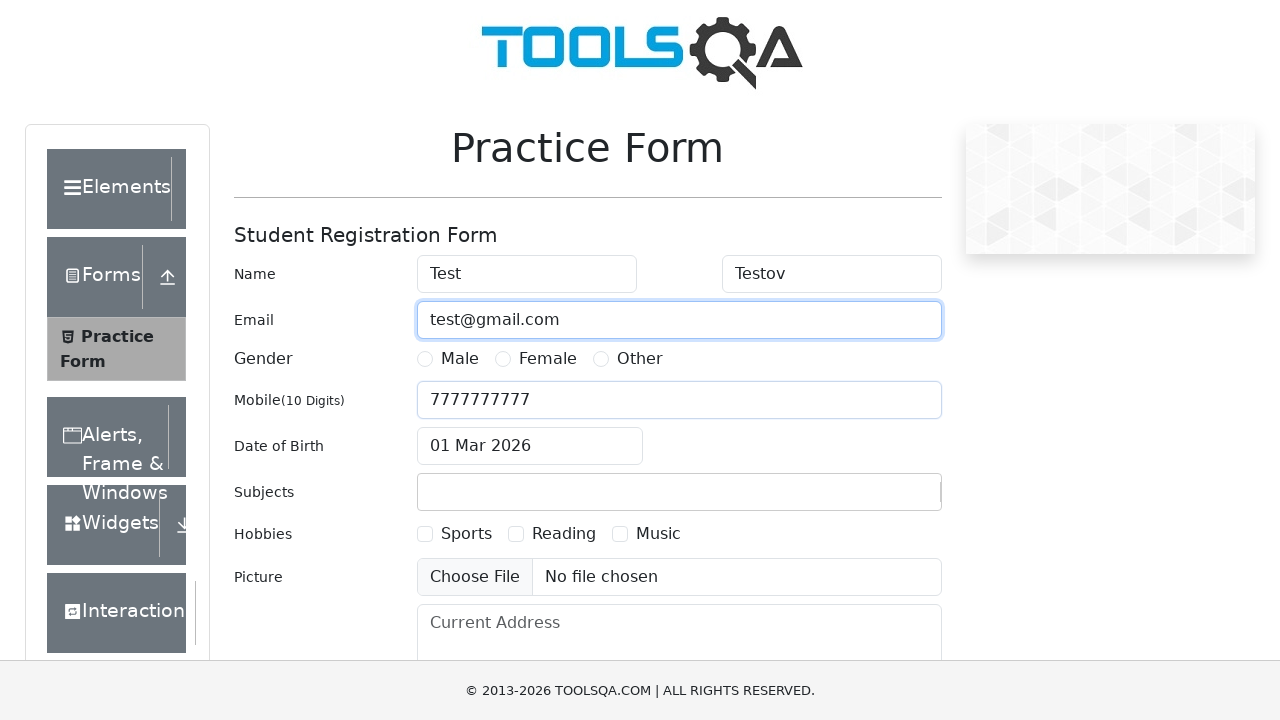

Filled current address with 'testovoeSms' on #currentAddress
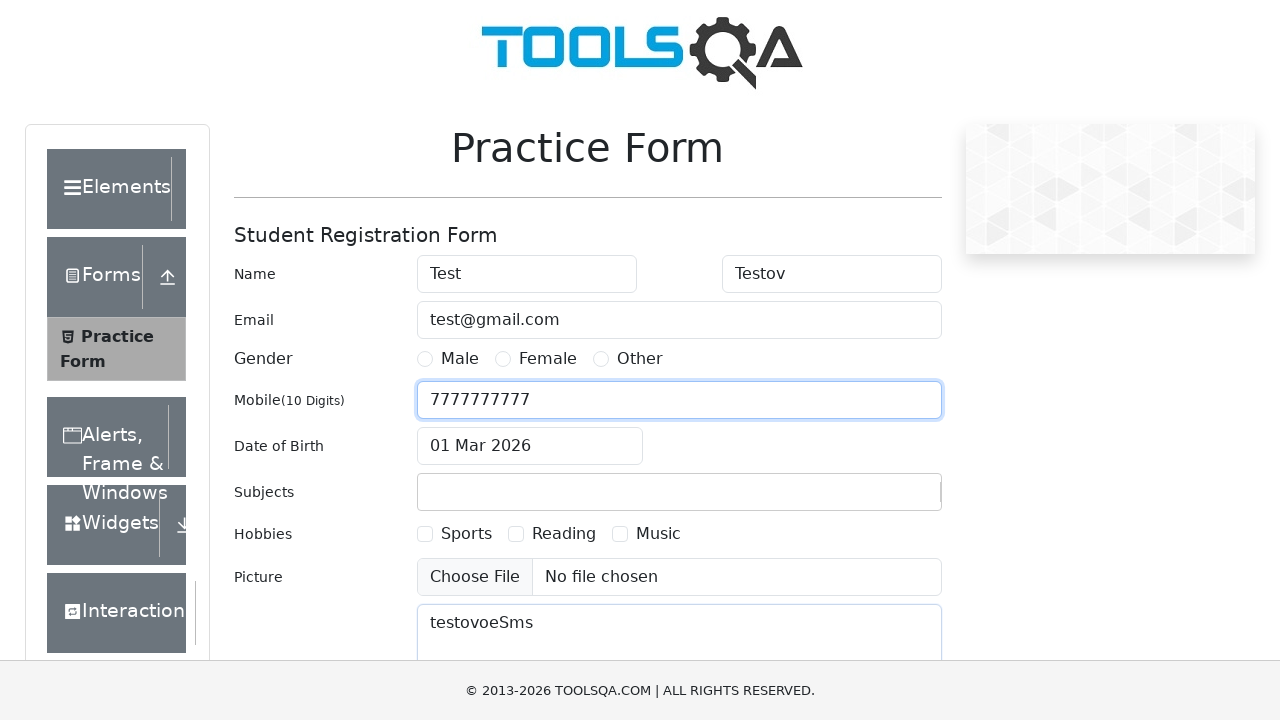

Selected Male gender option at (460, 359) on label[for='gender-radio-1']
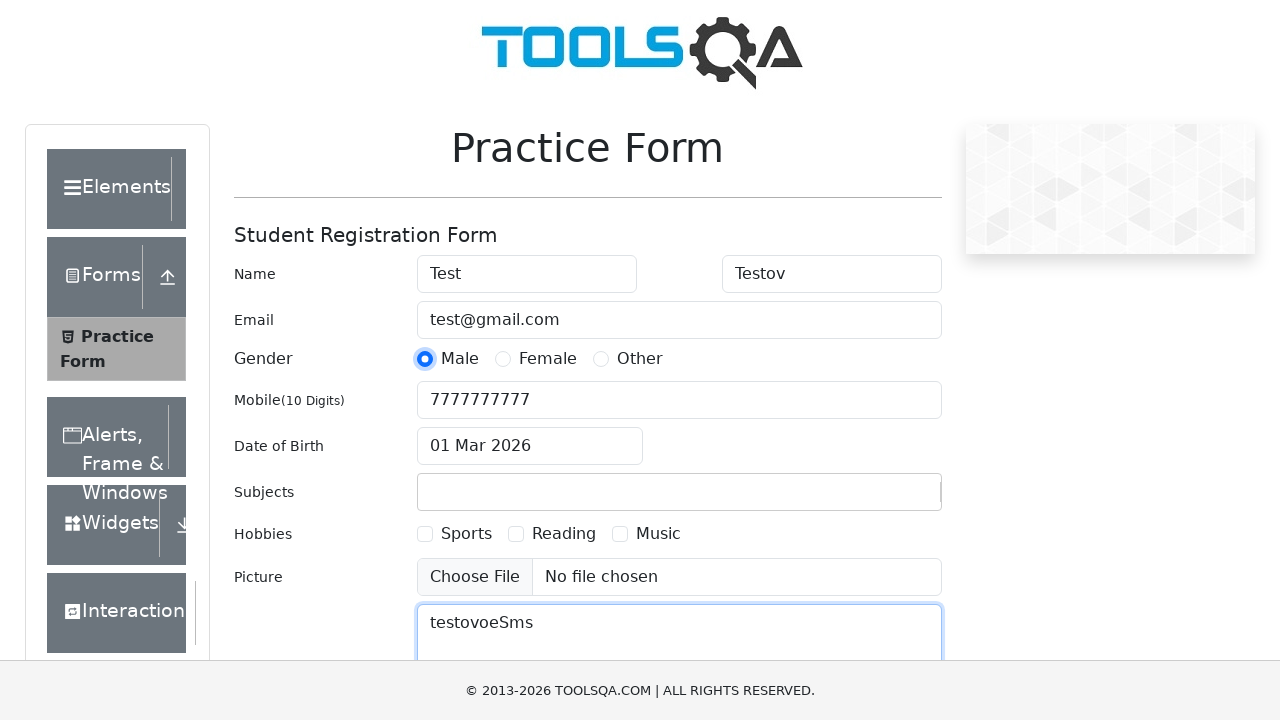

Scrolled to first hobby checkbox
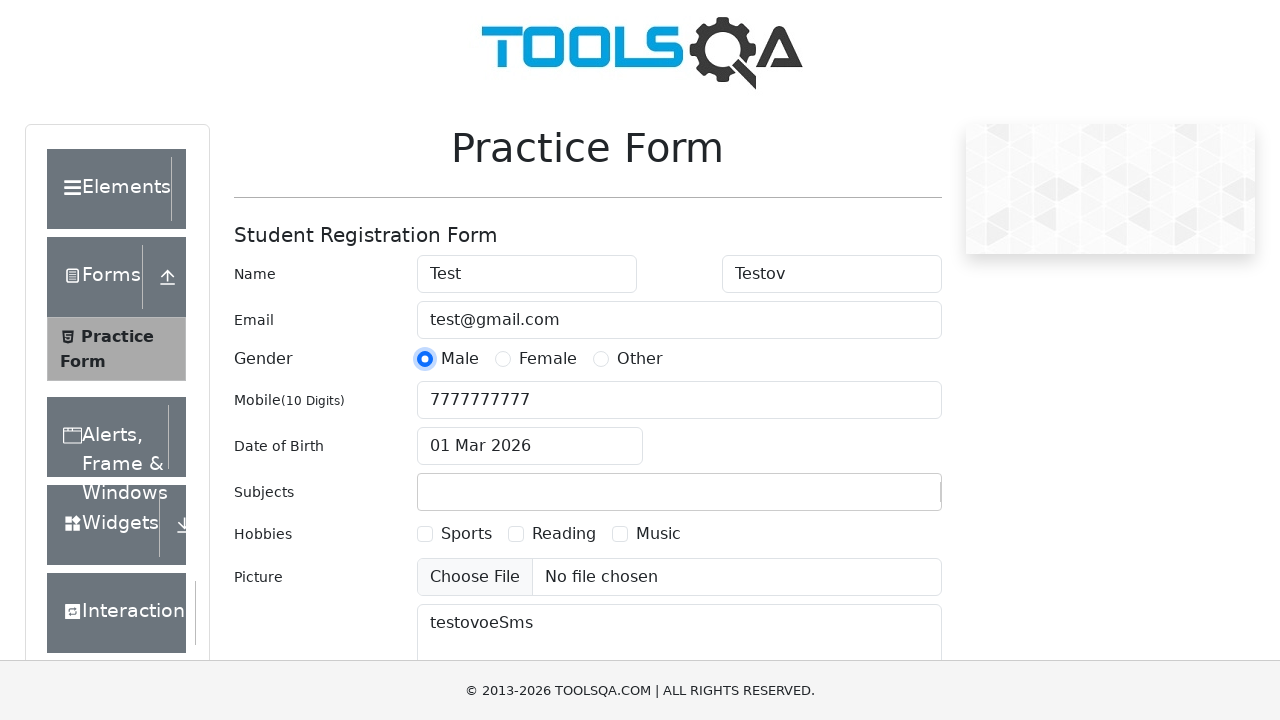

Selected first hobby (Sports) at (466, 534) on label[for='hobbies-checkbox-1']
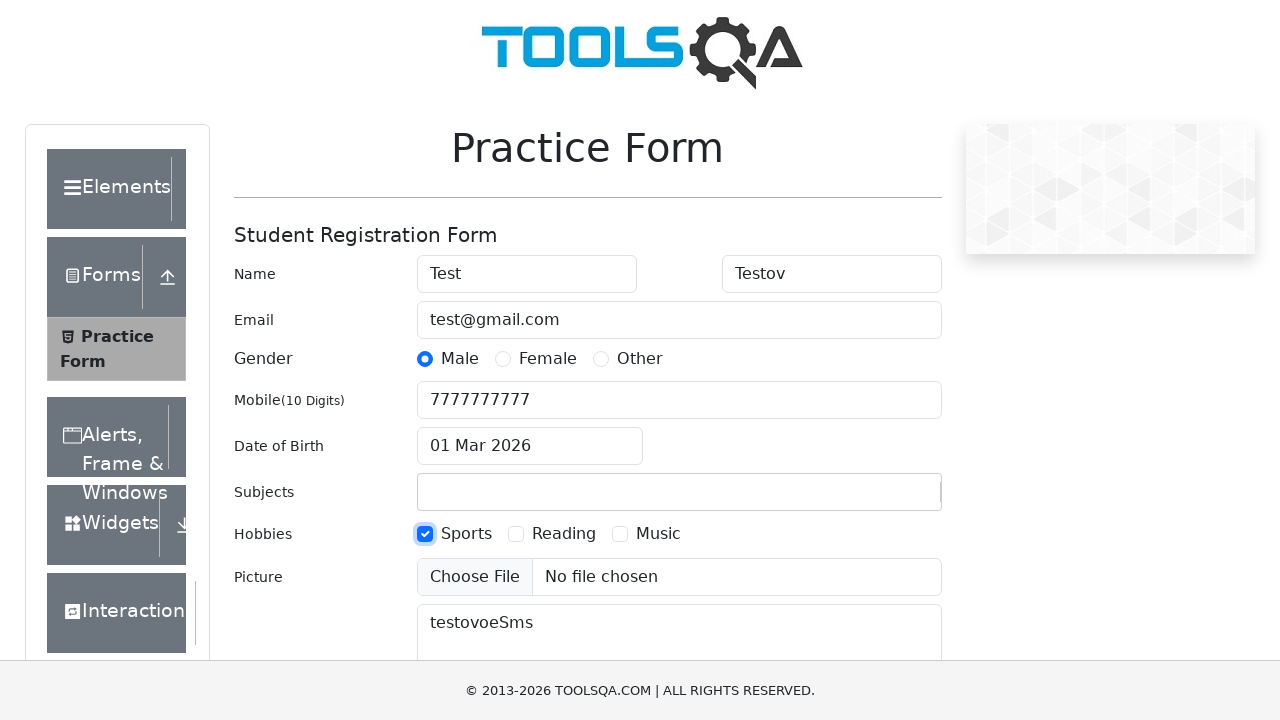

Scrolled to second hobby checkbox
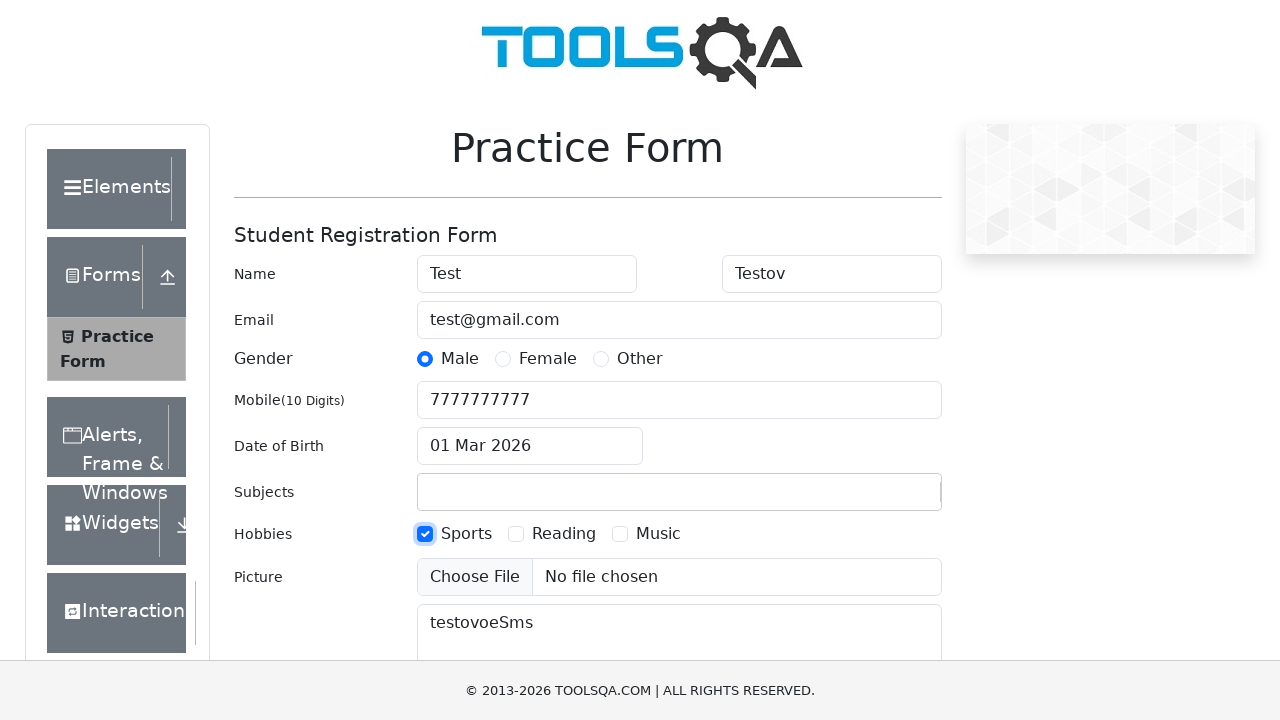

Selected second hobby (Reading) at (564, 534) on label[for='hobbies-checkbox-2']
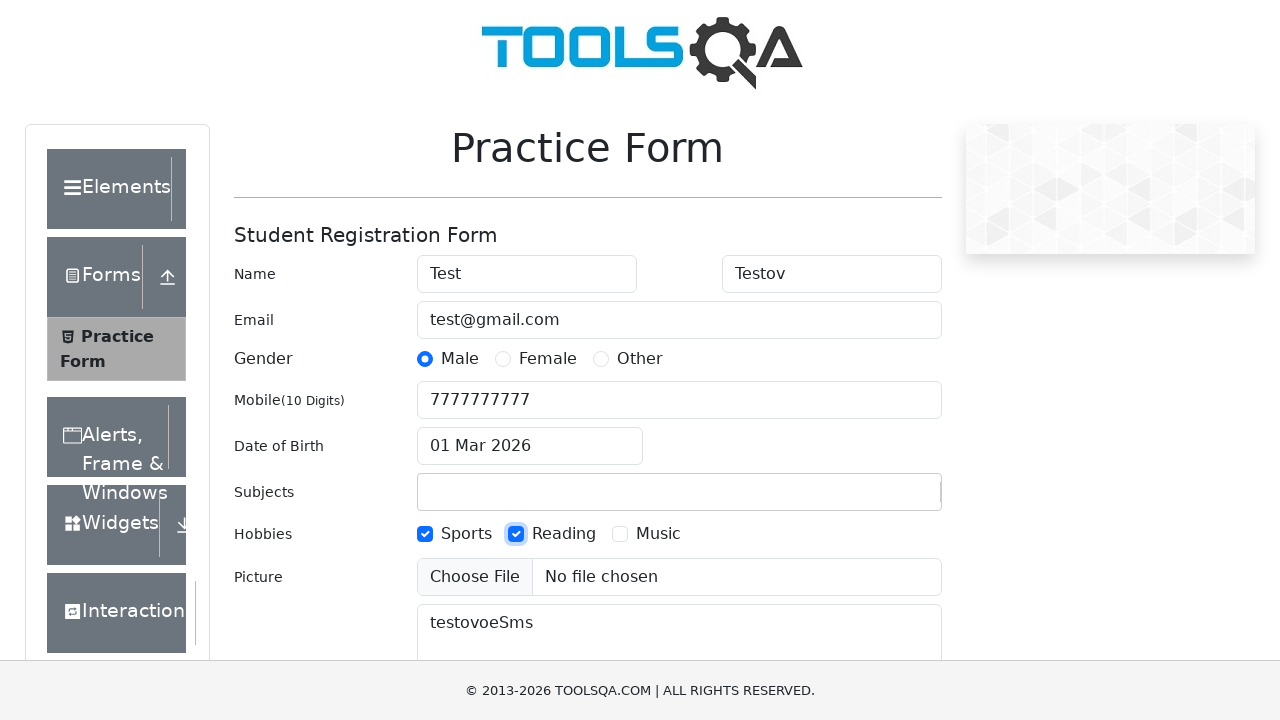

Scrolled to third hobby checkbox
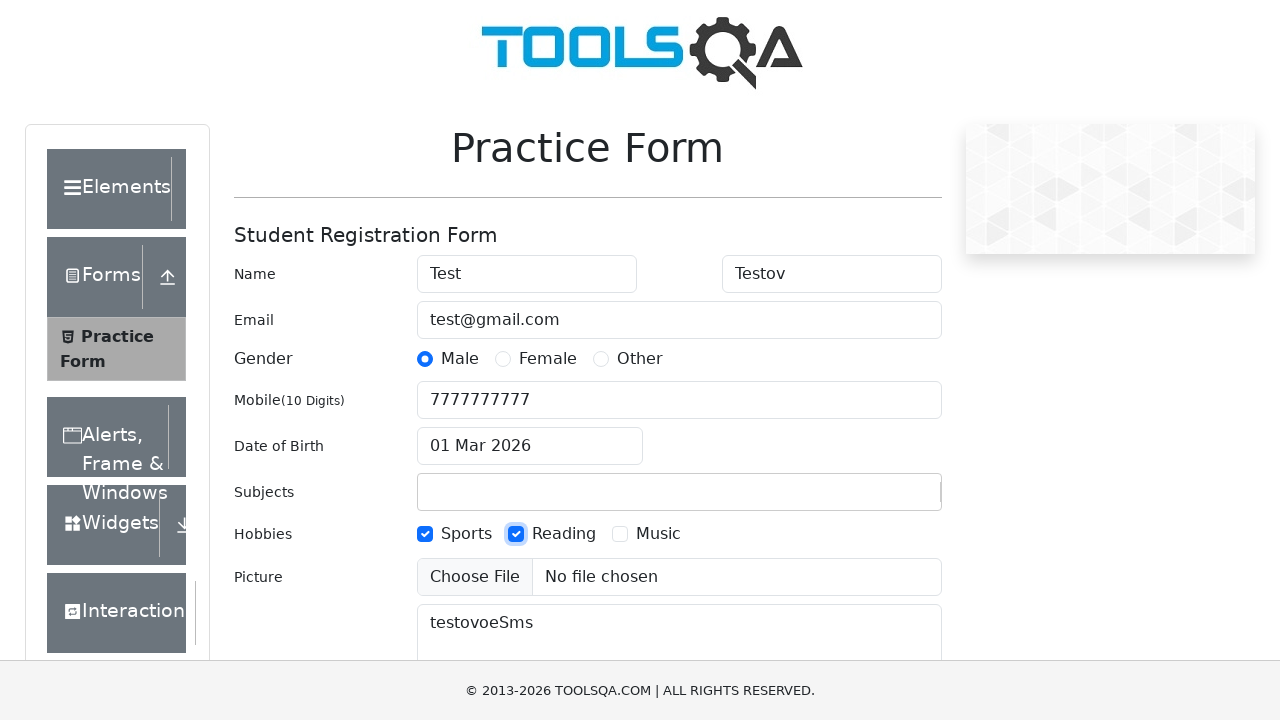

Selected third hobby (Music) at (658, 534) on label[for='hobbies-checkbox-3']
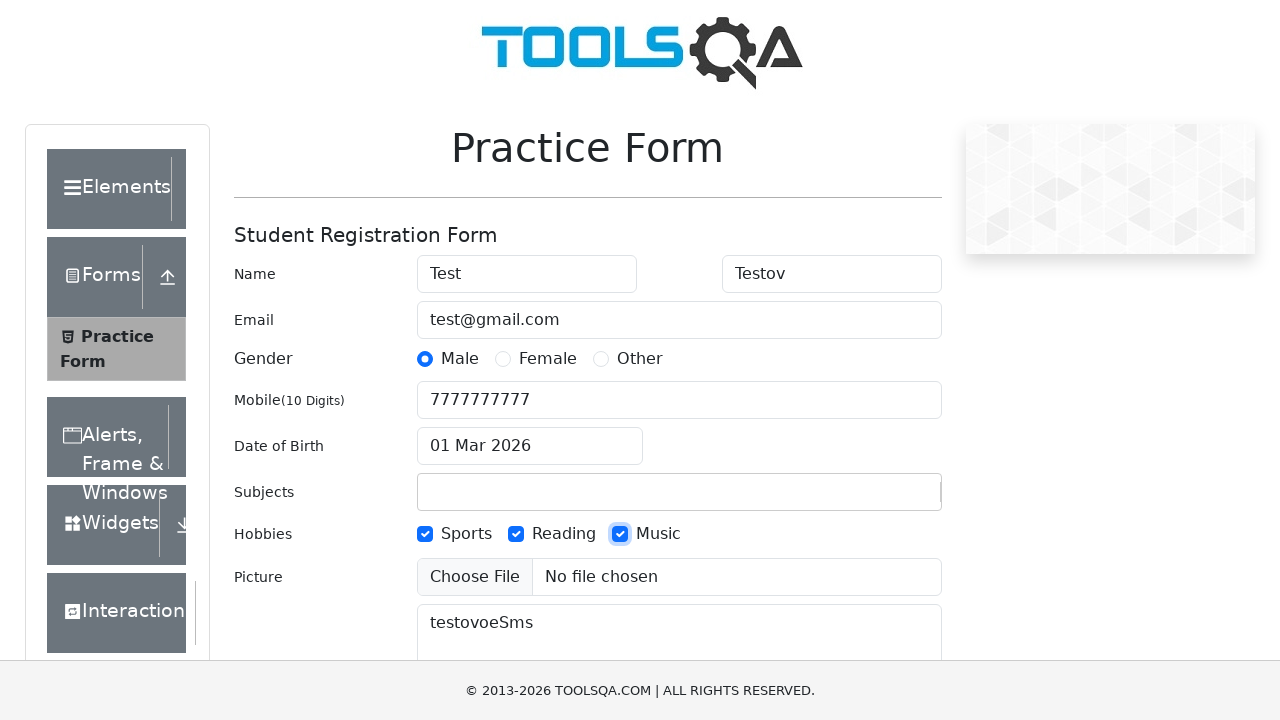

Filled state field with 'NCR' on #react-select-3-input
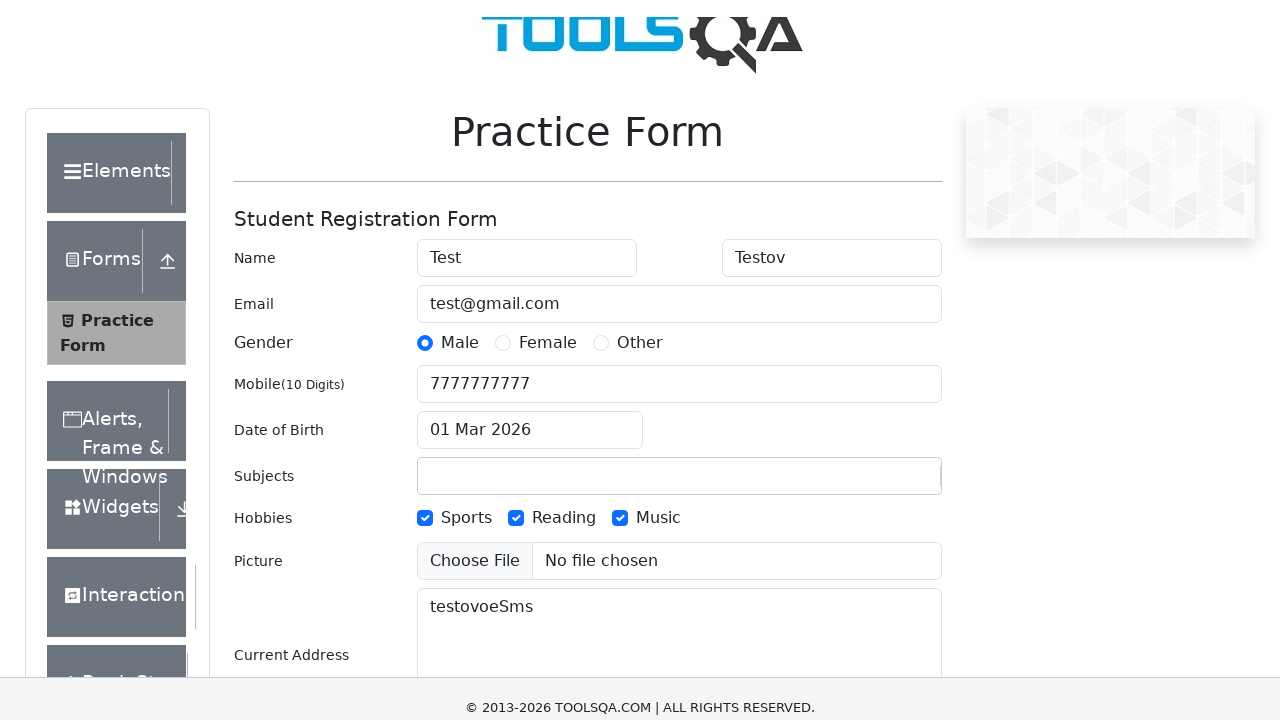

Confirmed state selection (NCR) on #react-select-3-input
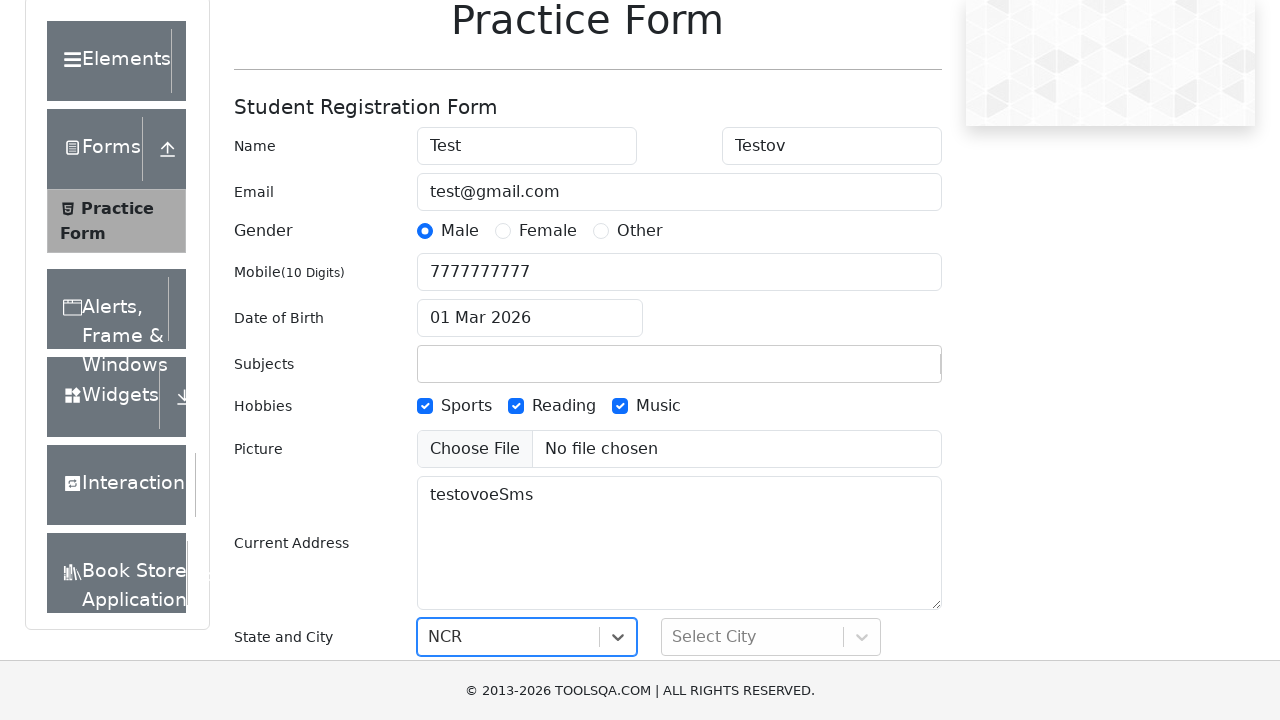

Filled city field with 'Noida' on #react-select-4-input
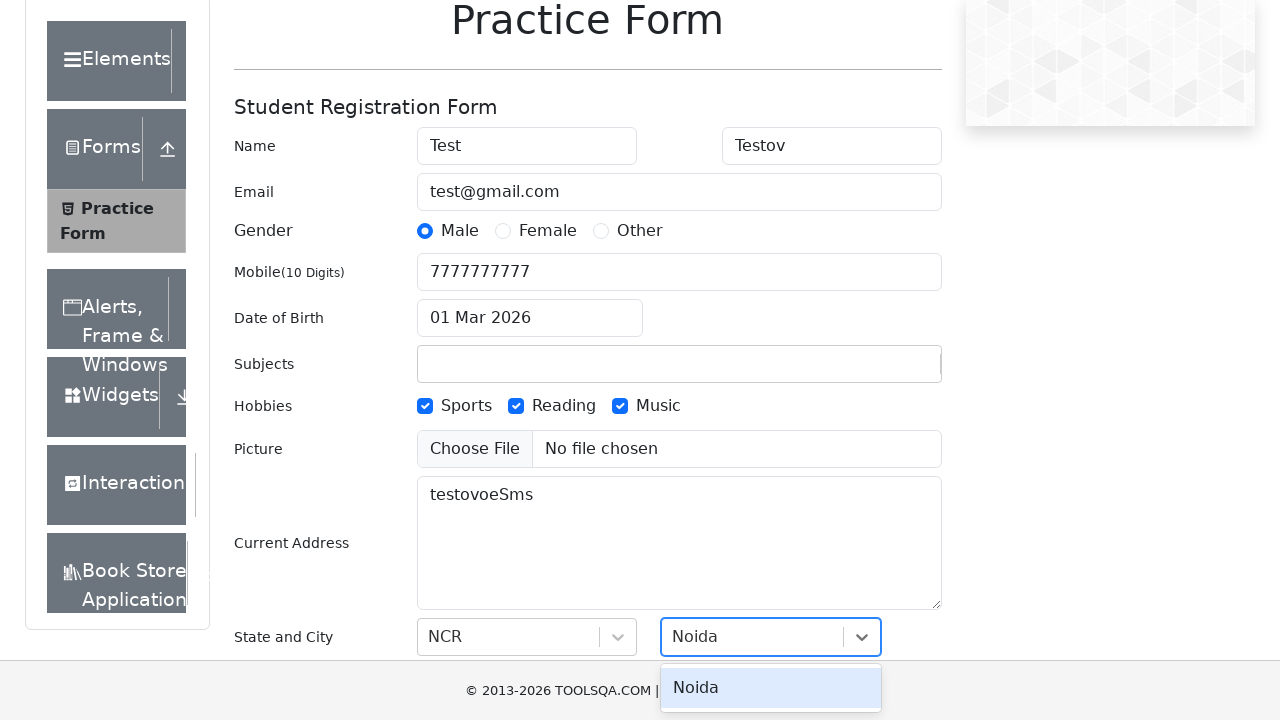

Confirmed city selection (Noida) on #react-select-4-input
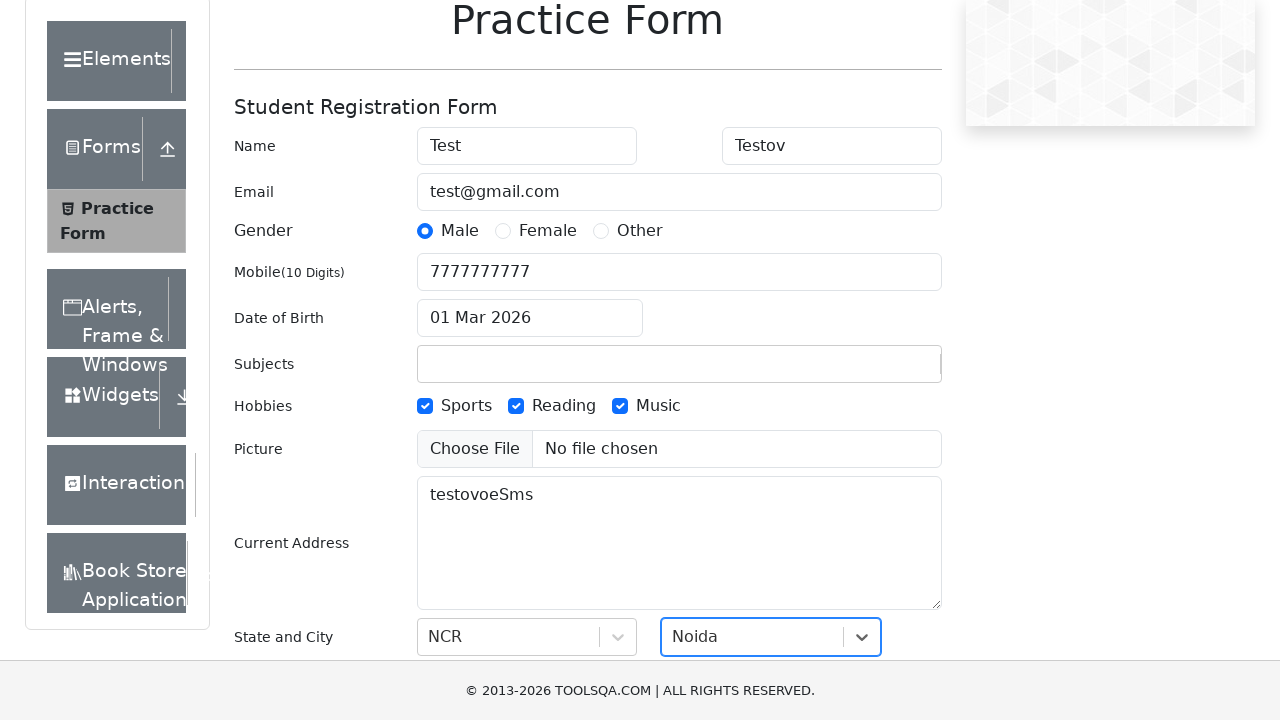

Filled subject field with 'English' on #subjectsInput
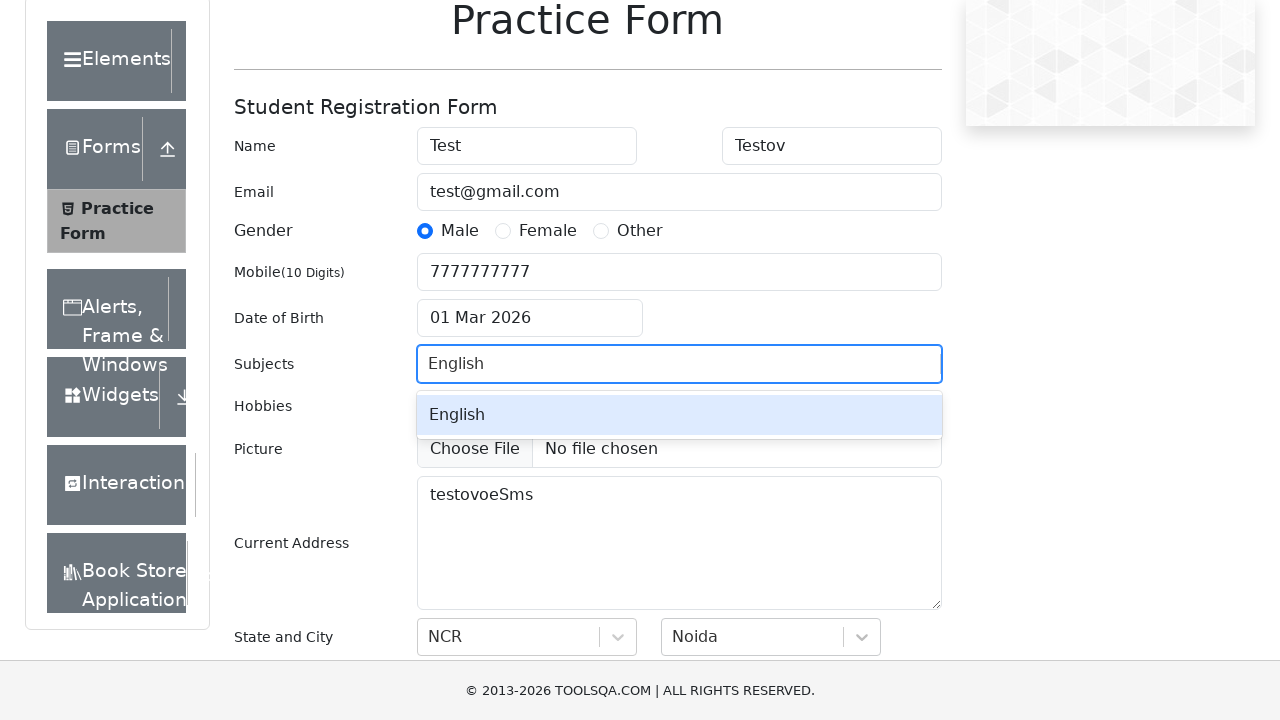

Confirmed subject selection (English) on #subjectsInput
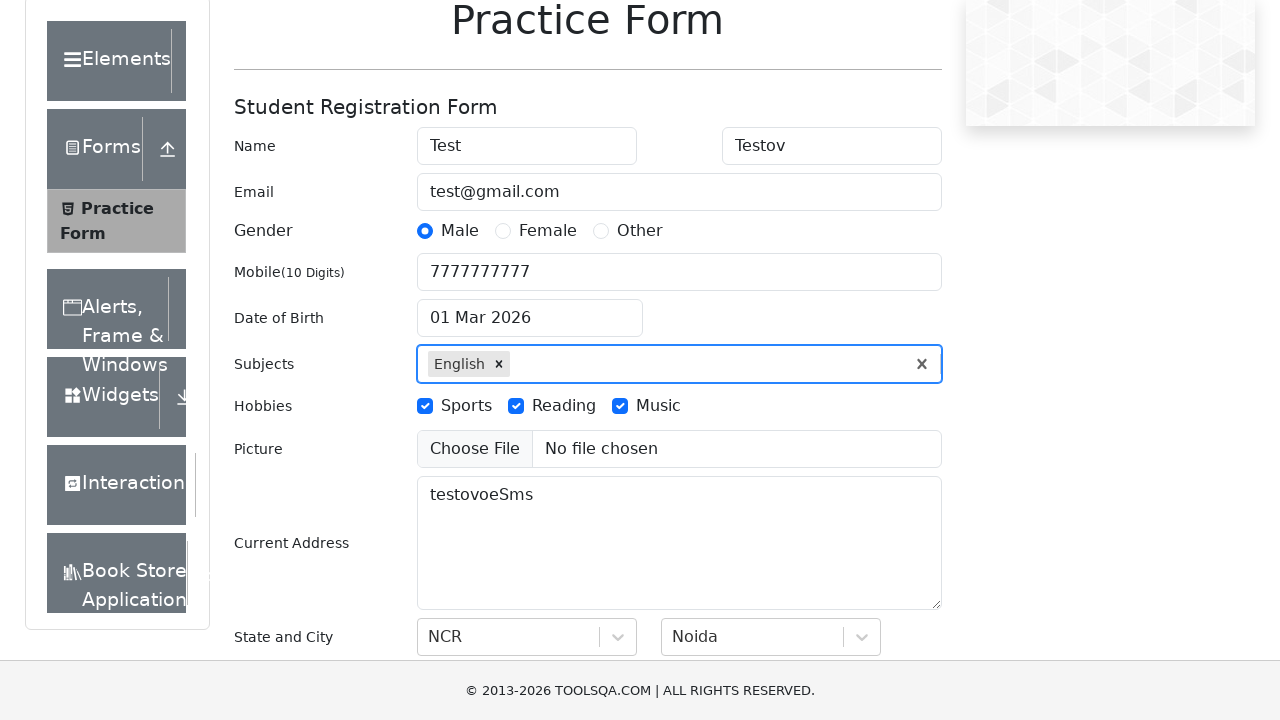

Clicked date of birth input field at (530, 318) on #dateOfBirthInput
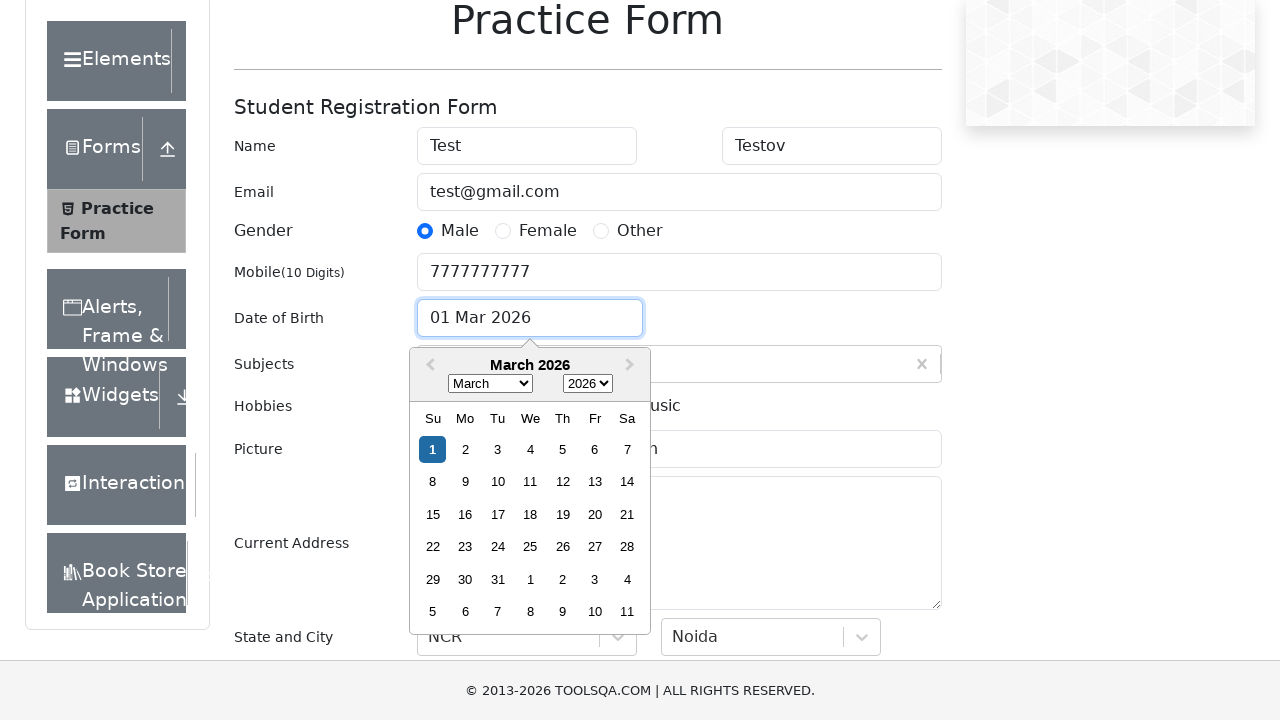

Selected all text in date of birth field on #dateOfBirthInput
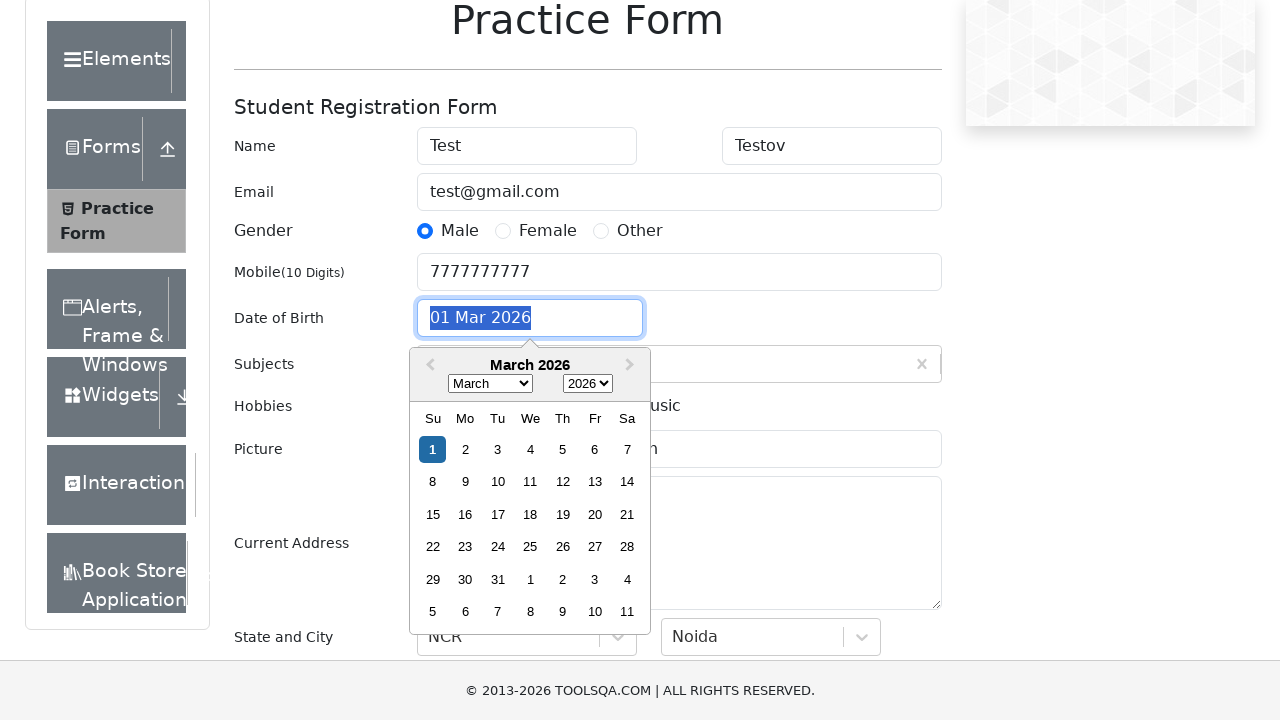

Filled date of birth with '18 Feb 2000' on #dateOfBirthInput
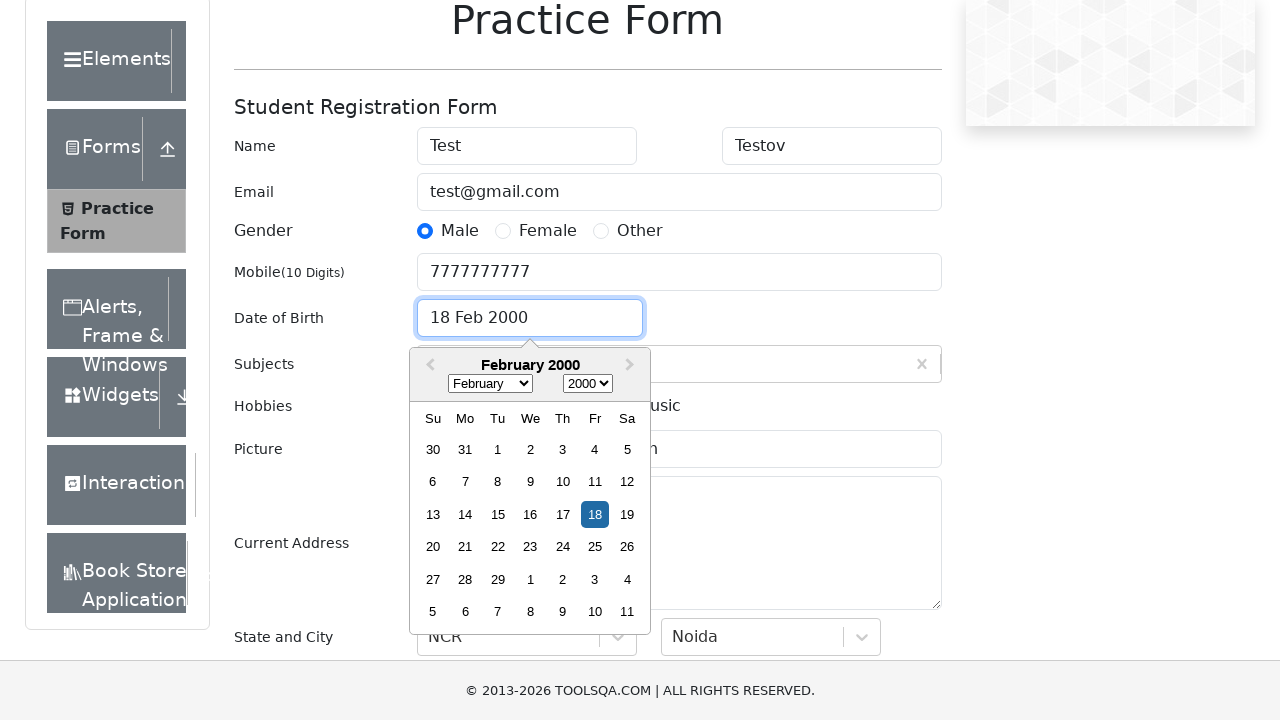

Confirmed date of birth entry on #dateOfBirthInput
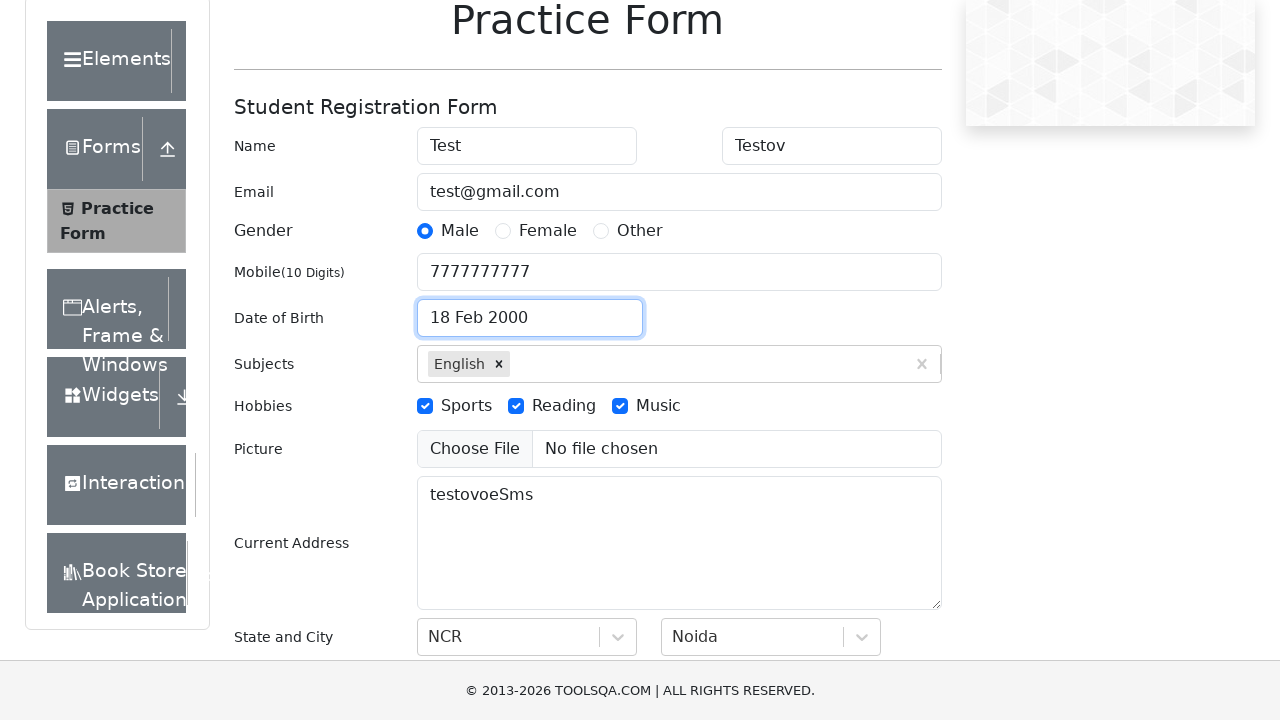

Clicked form submit button at (885, 499) on #submit
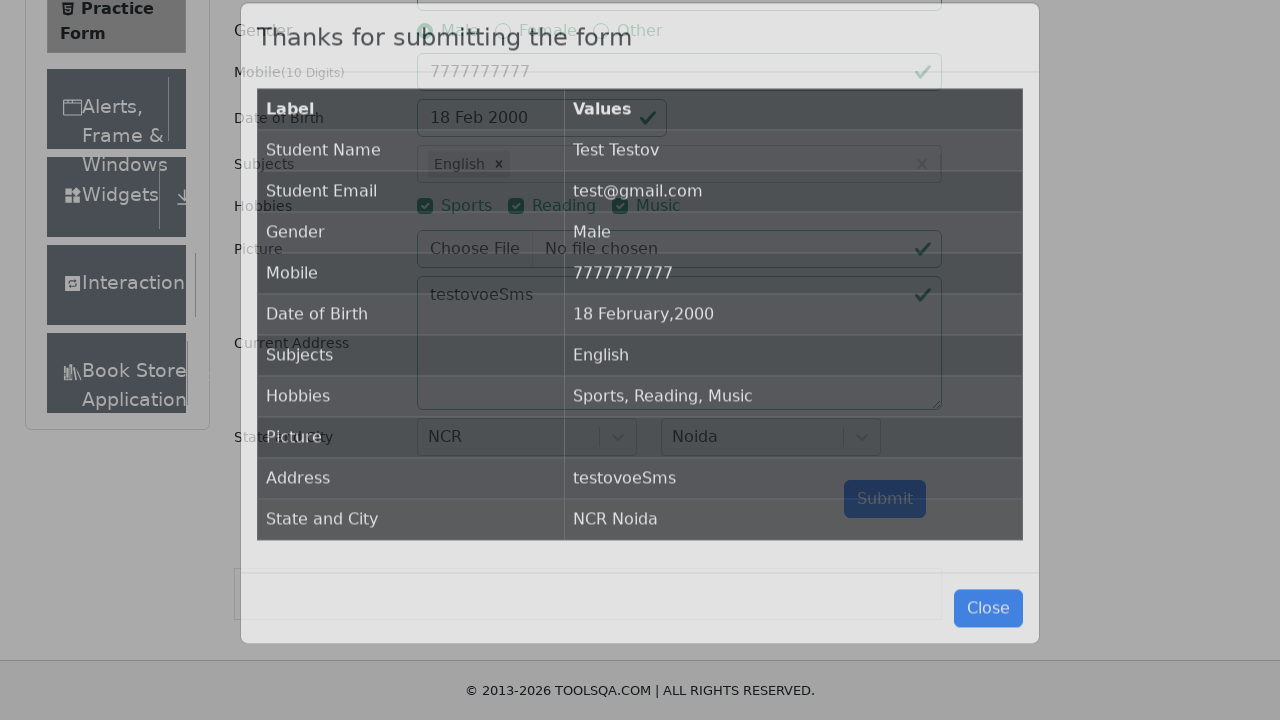

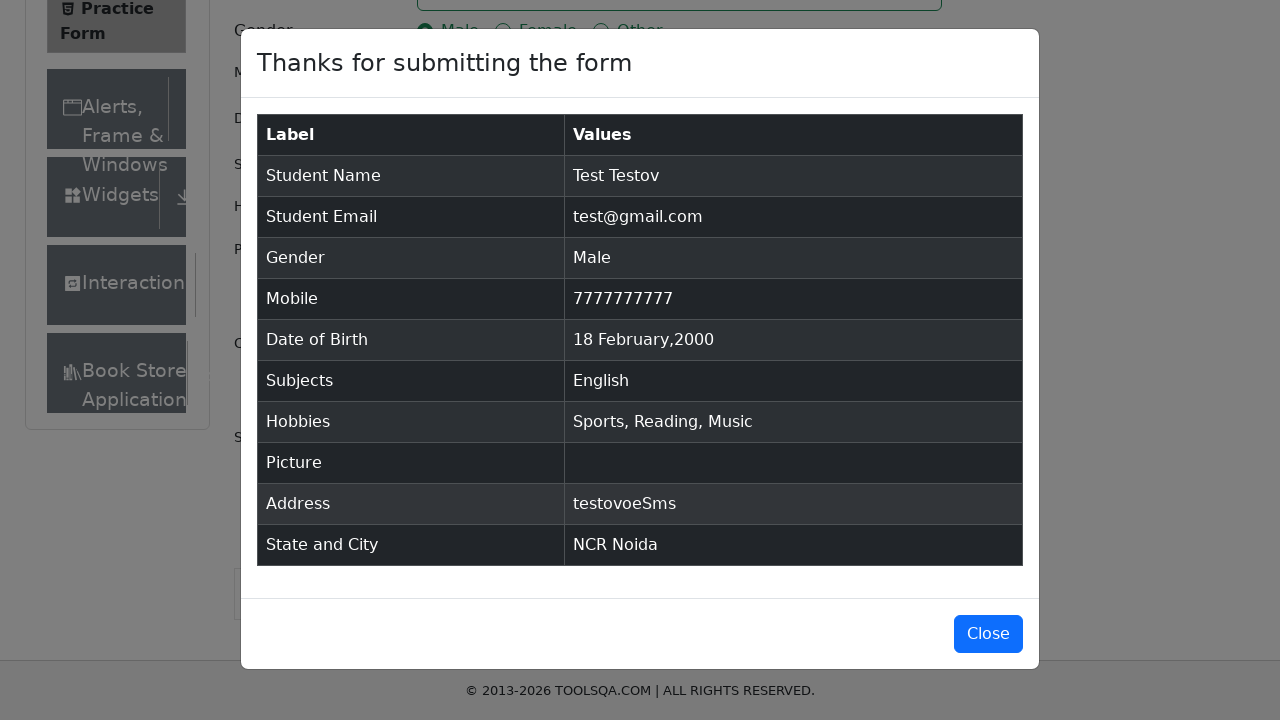